Tests filtering to display only active (non-completed) items

Starting URL: https://demo.playwright.dev/todomvc

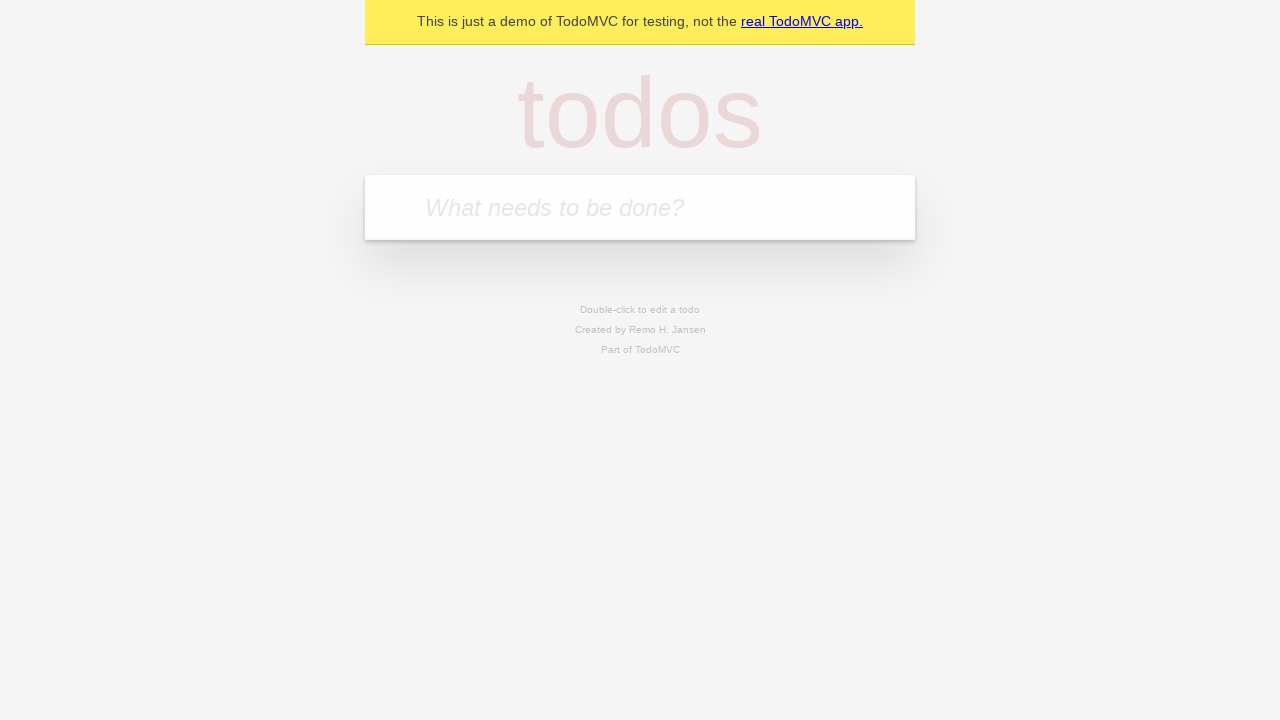

Filled todo input with 'buy some cheese' on internal:attr=[placeholder="What needs to be done?"i]
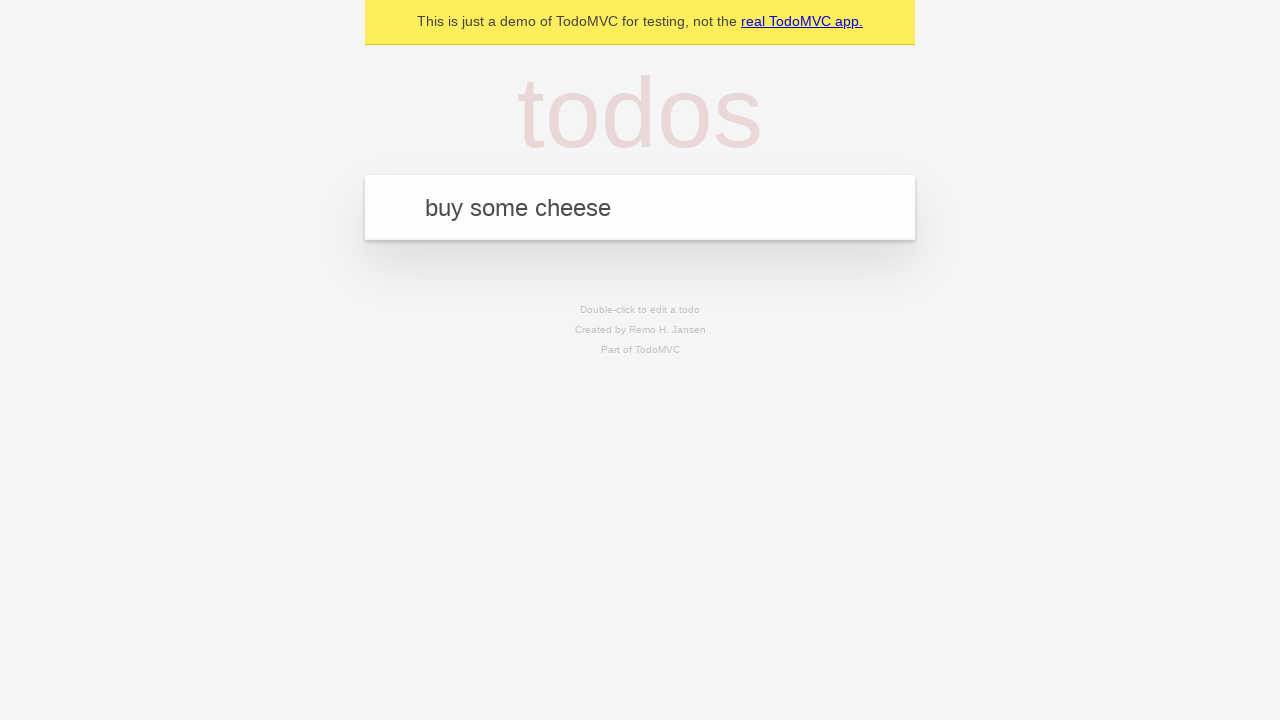

Pressed Enter to create todo 'buy some cheese' on internal:attr=[placeholder="What needs to be done?"i]
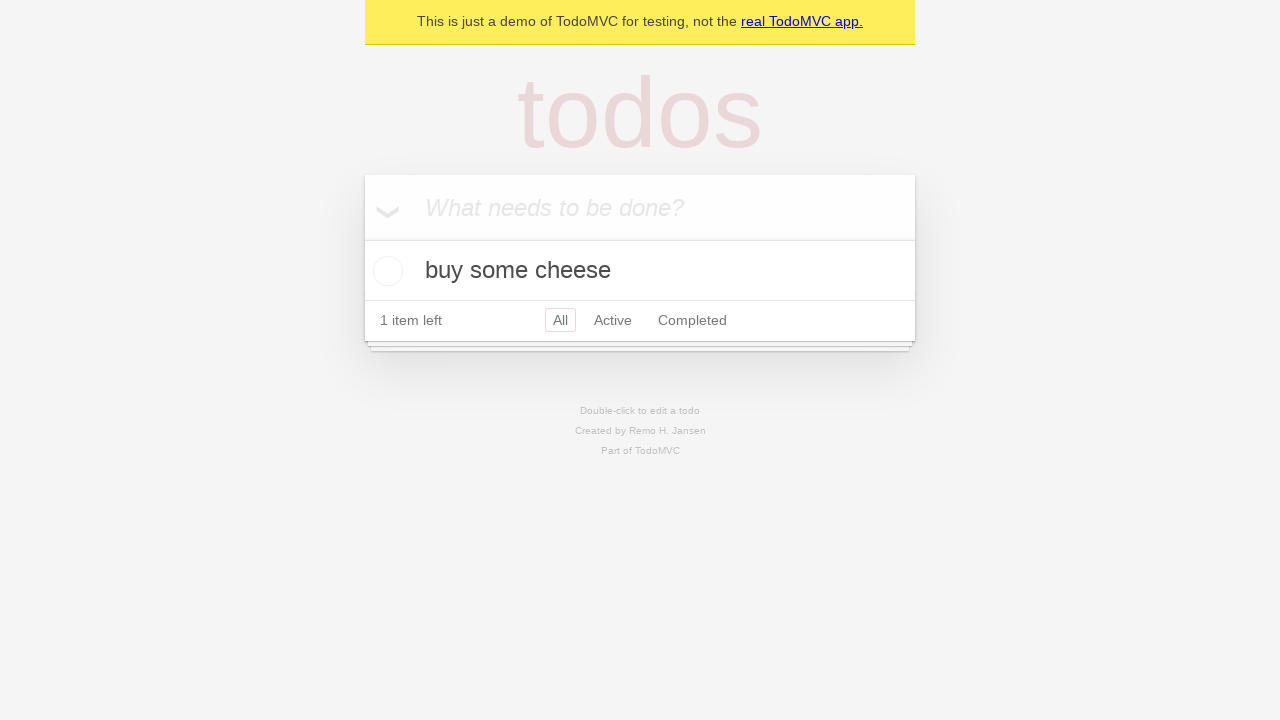

Filled todo input with 'feed the cat' on internal:attr=[placeholder="What needs to be done?"i]
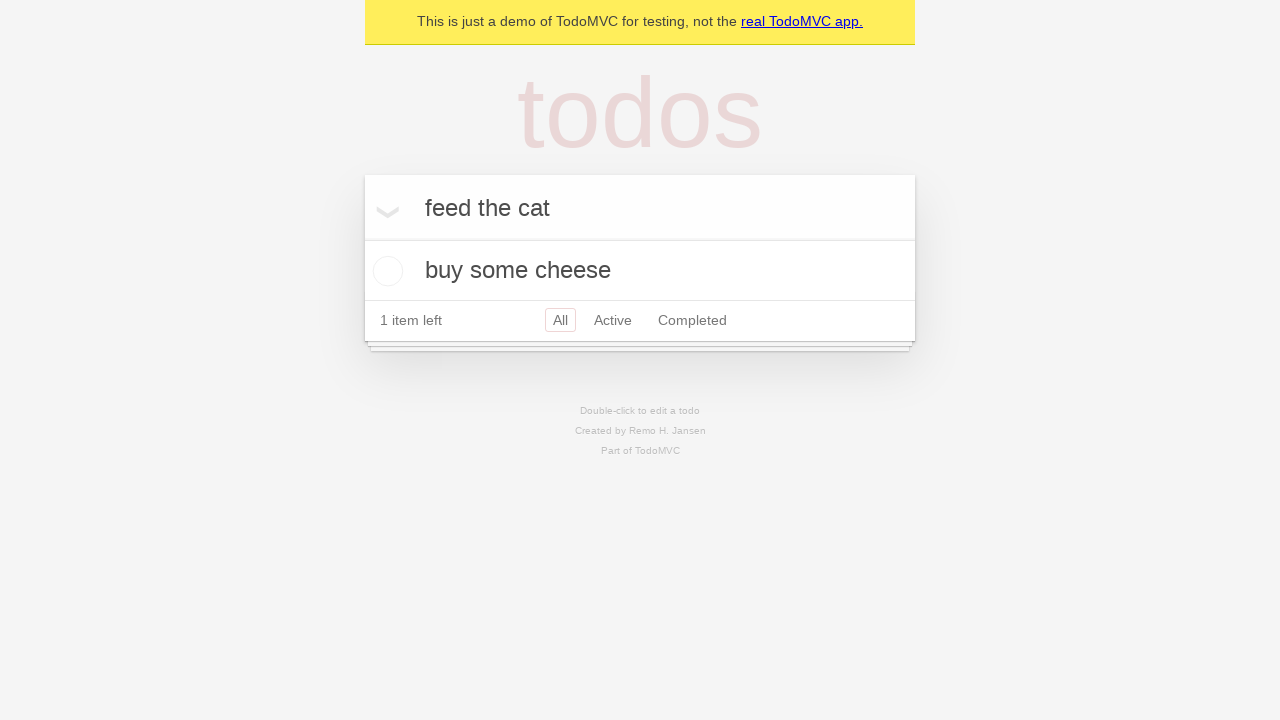

Pressed Enter to create todo 'feed the cat' on internal:attr=[placeholder="What needs to be done?"i]
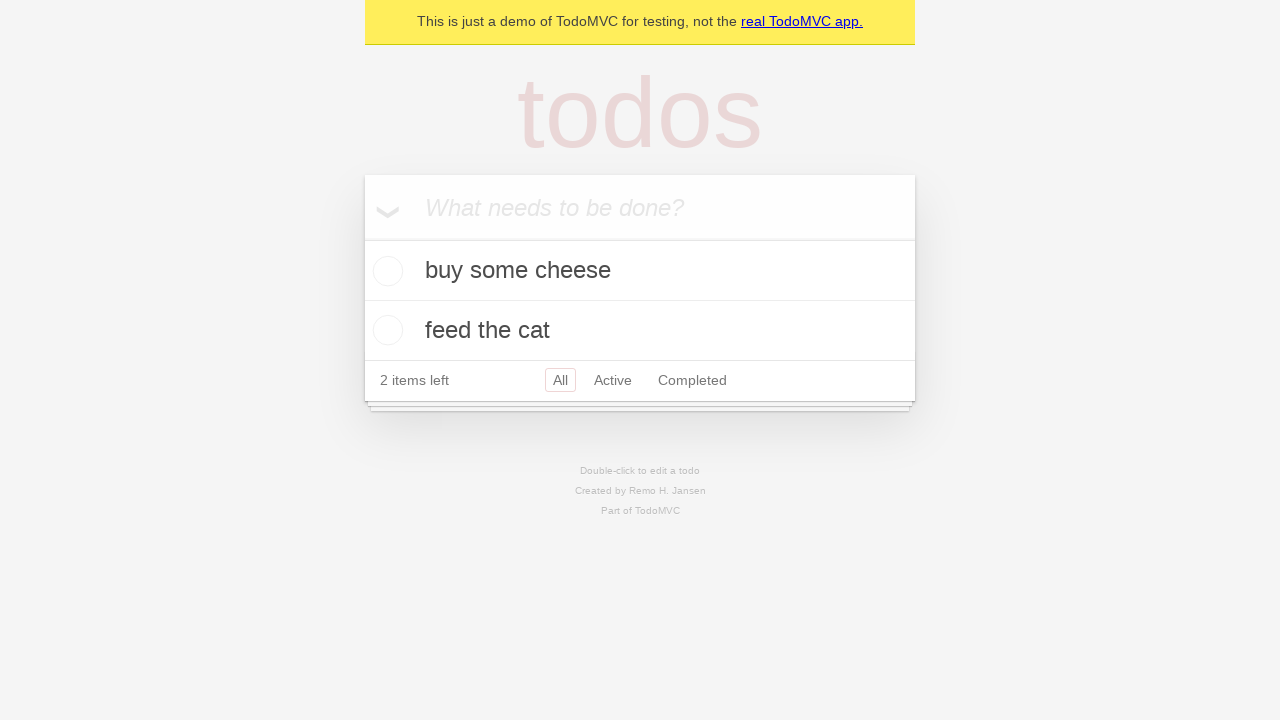

Filled todo input with 'book a doctors appointment' on internal:attr=[placeholder="What needs to be done?"i]
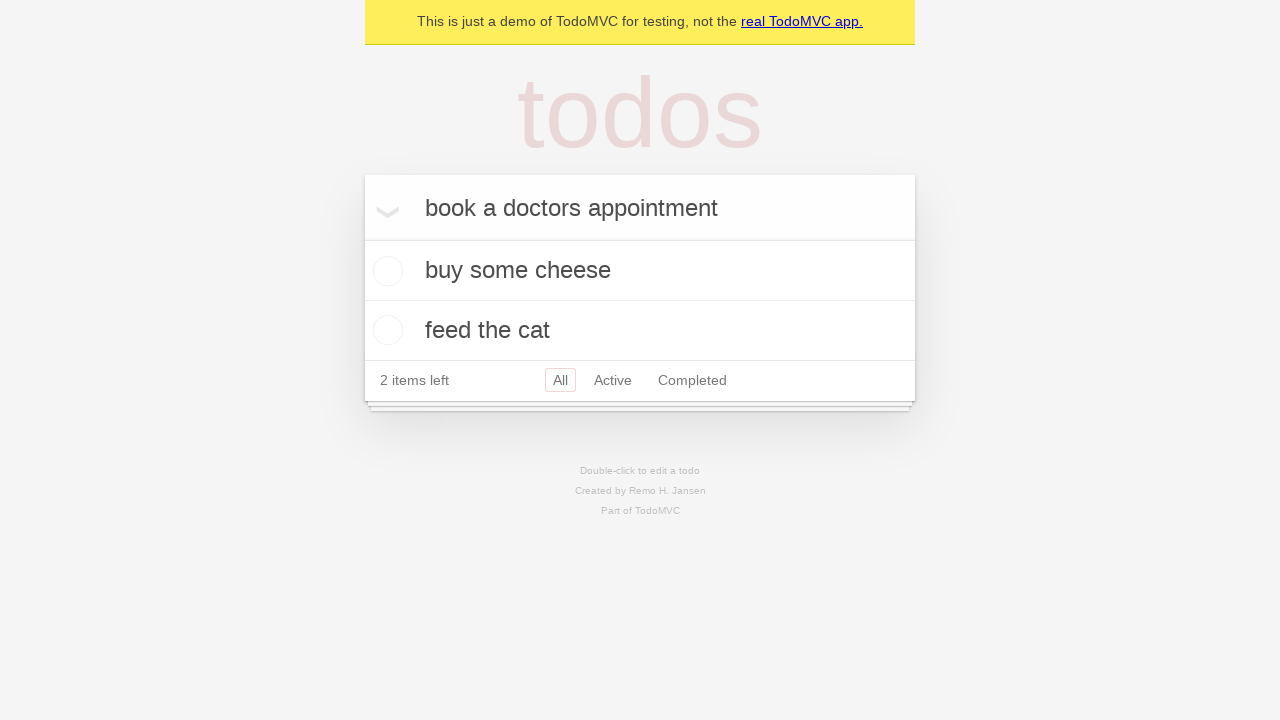

Pressed Enter to create todo 'book a doctors appointment' on internal:attr=[placeholder="What needs to be done?"i]
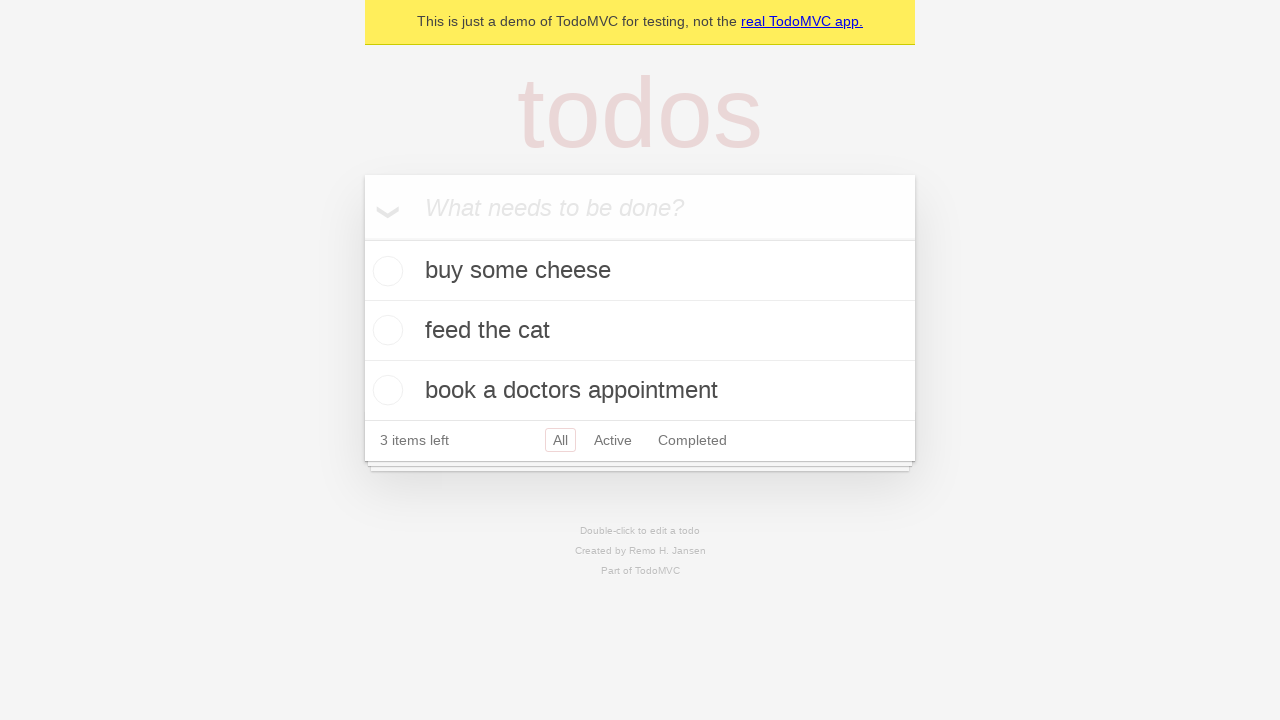

Checked the second todo item (feed the cat) at (385, 330) on internal:testid=[data-testid="todo-item"s] >> nth=1 >> internal:role=checkbox
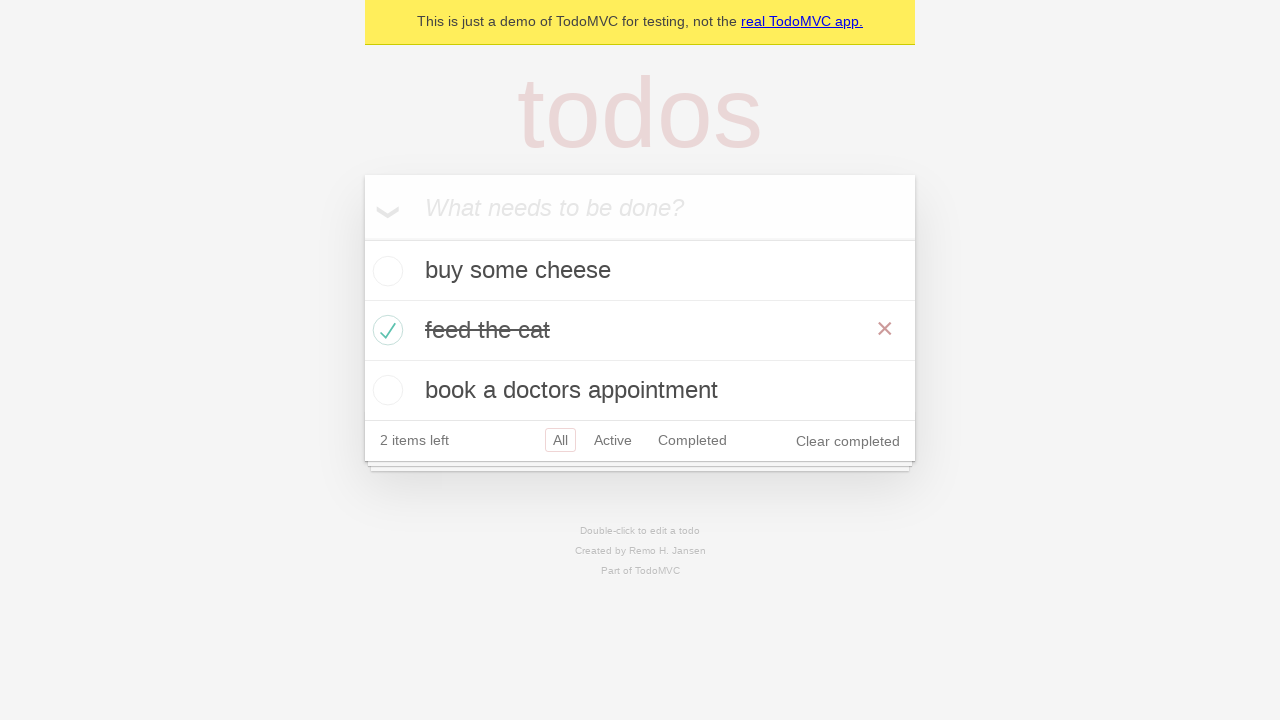

Clicked Active filter to show only non-completed items at (613, 440) on internal:role=link[name="Active"i]
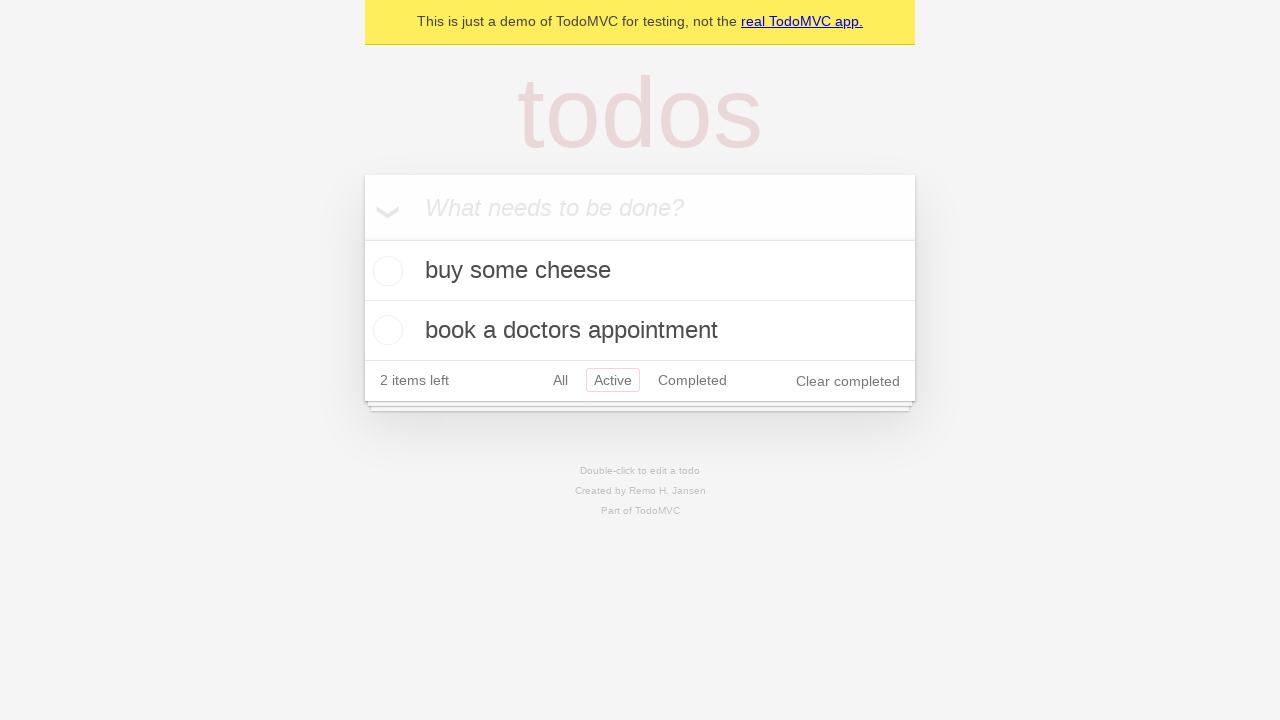

Verified filtered view now displays 2 active items
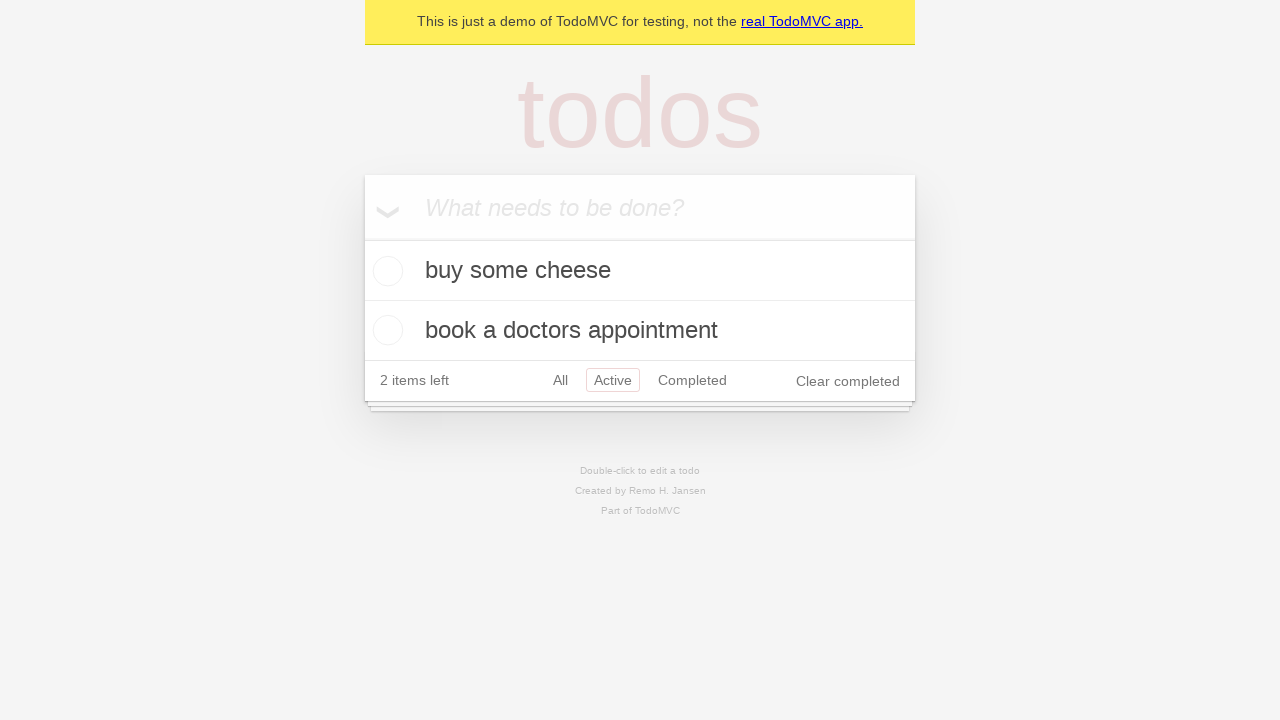

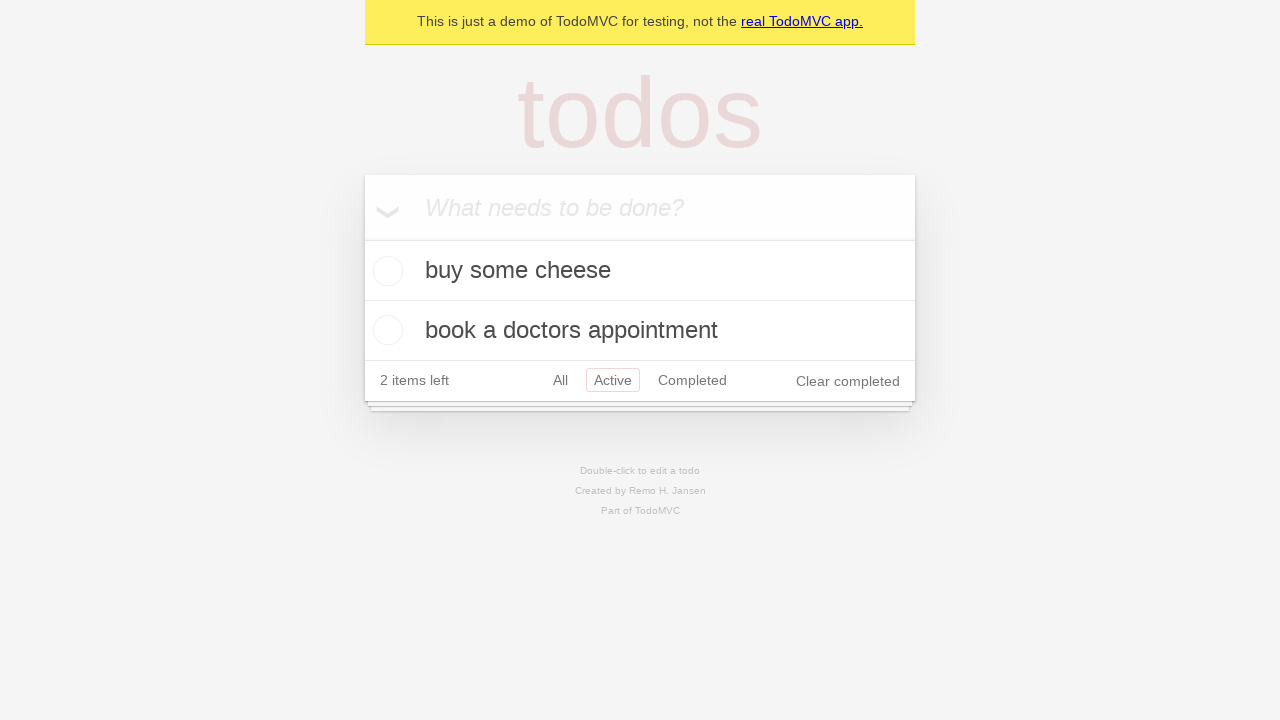